Tests a bulletin board application by adding a new note with text "Hello Selenium" and verifying the note appears correctly on the board.

Starting URL: https://victoria-lo.github.io/bulletin-board/

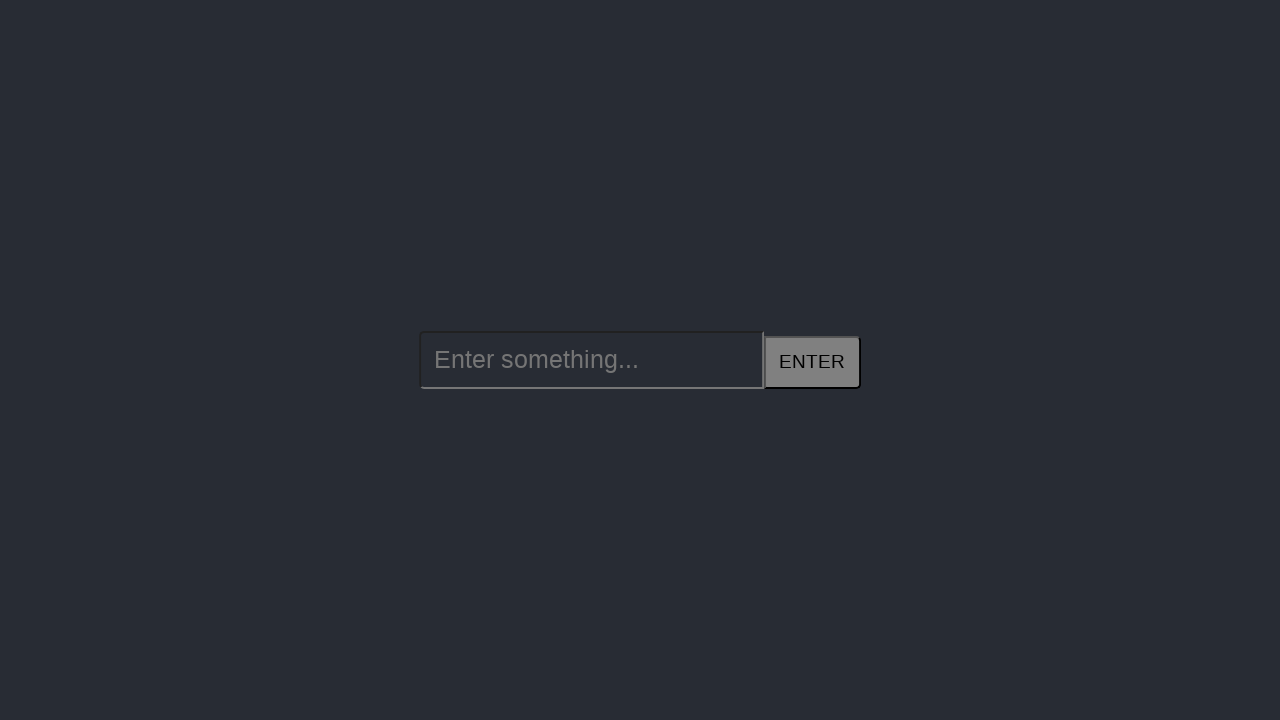

Filled new note input field with 'Hello Selenium' on //*[@id="new-item"]/input
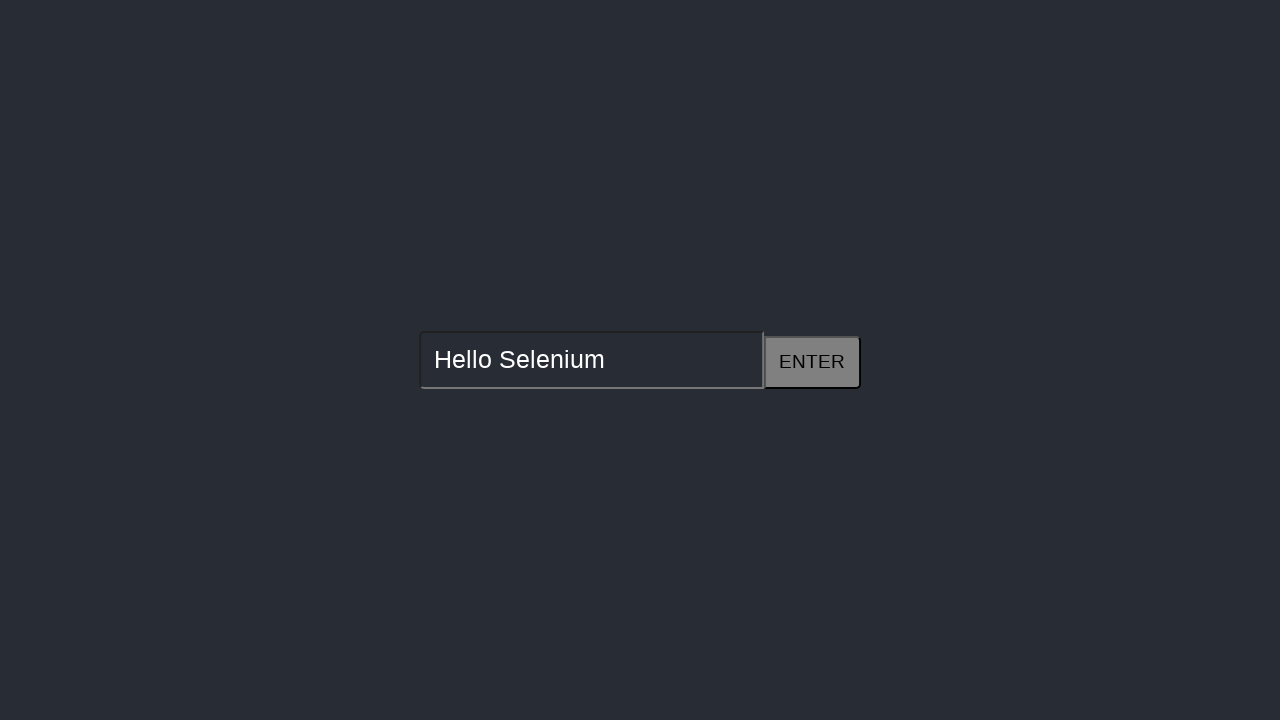

Pressed Enter to submit the new note on //*[@id="new-item"]/input
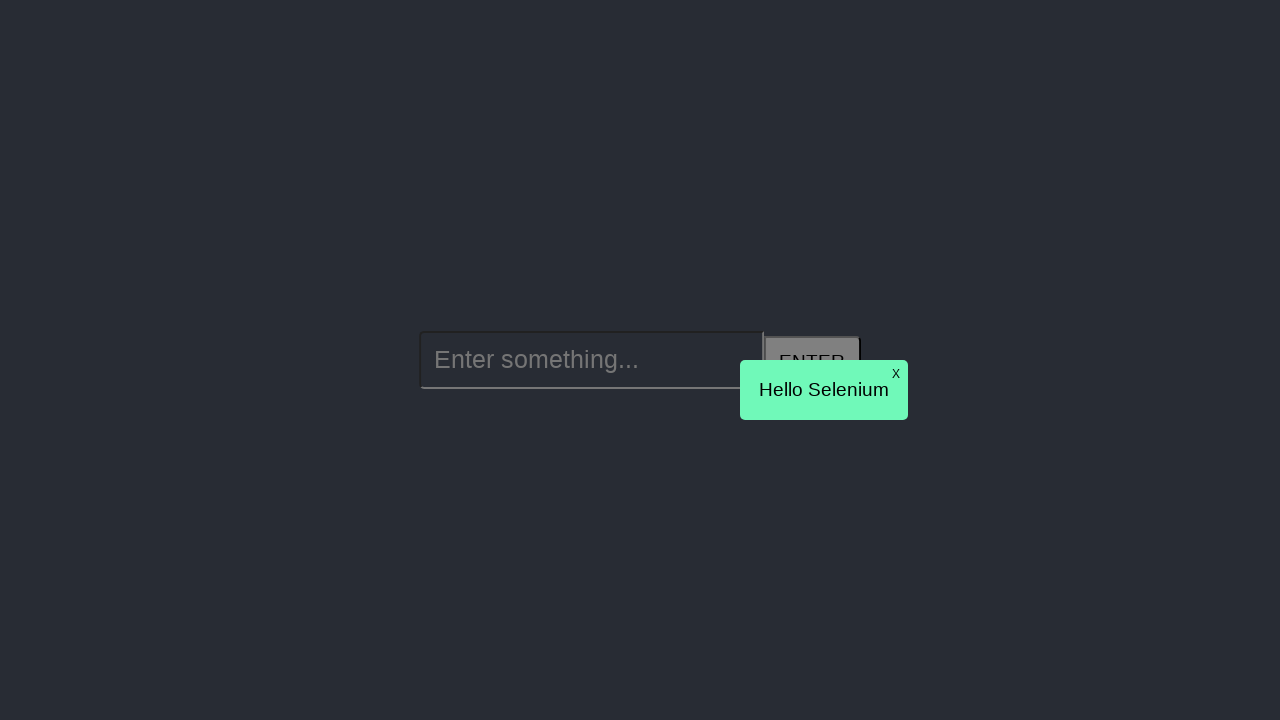

Waited for note to appear on the bulletin board
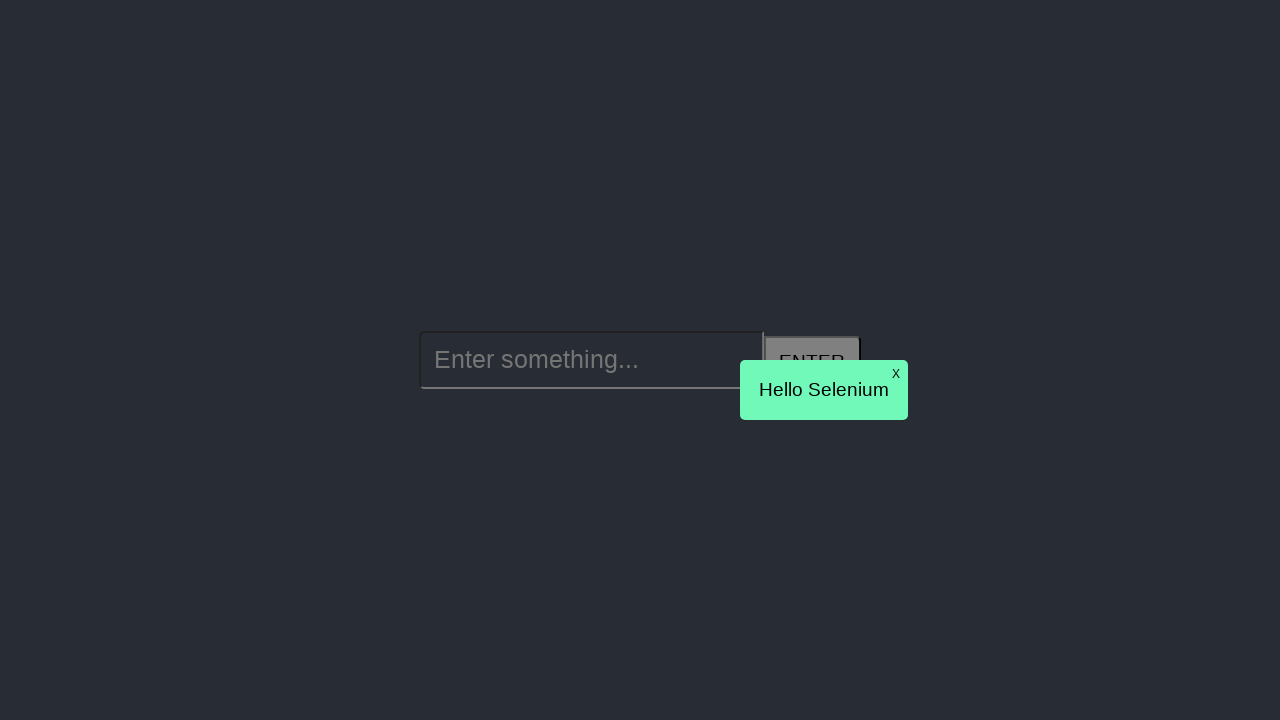

Retrieved text content of the newly added note
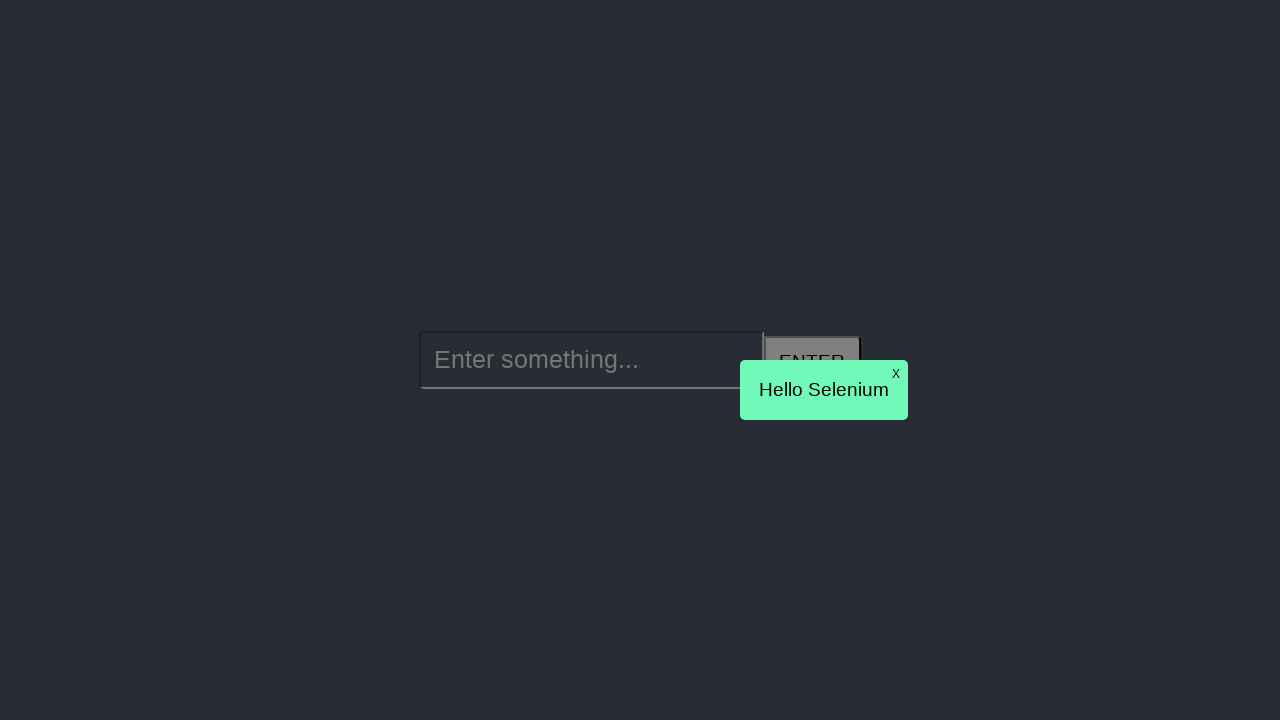

Verified that note text matches 'Hello Selenium'
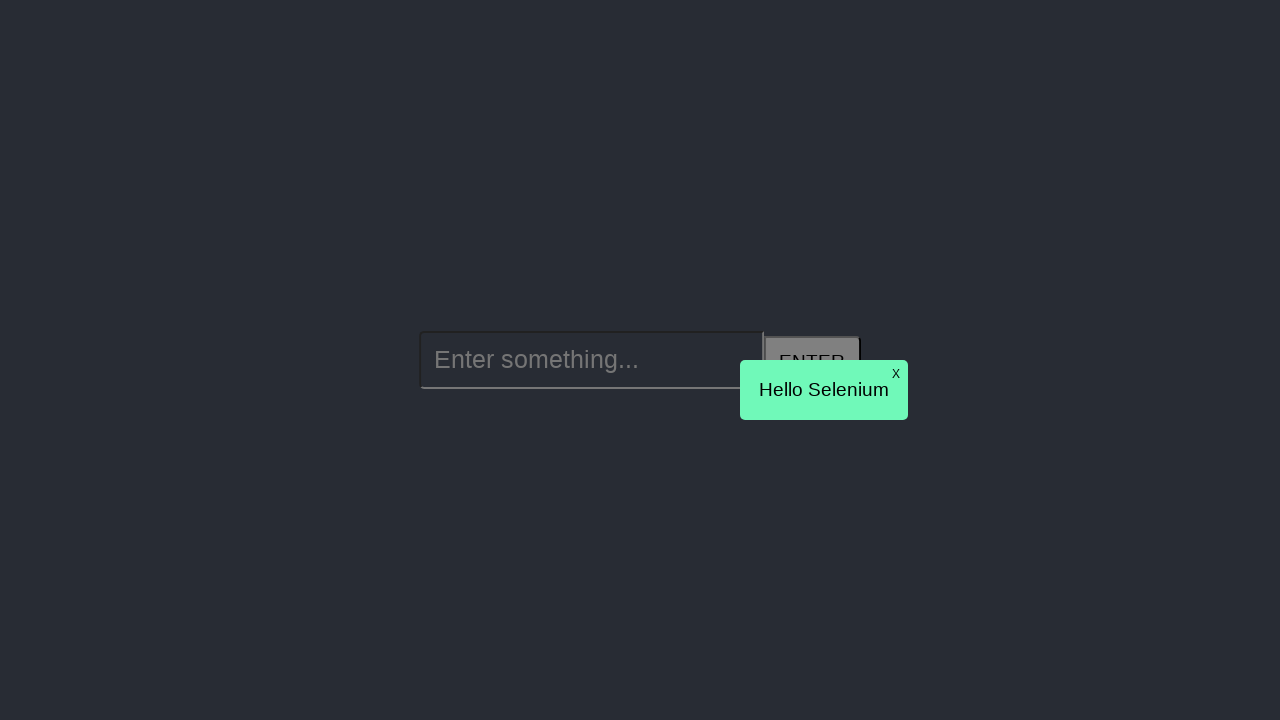

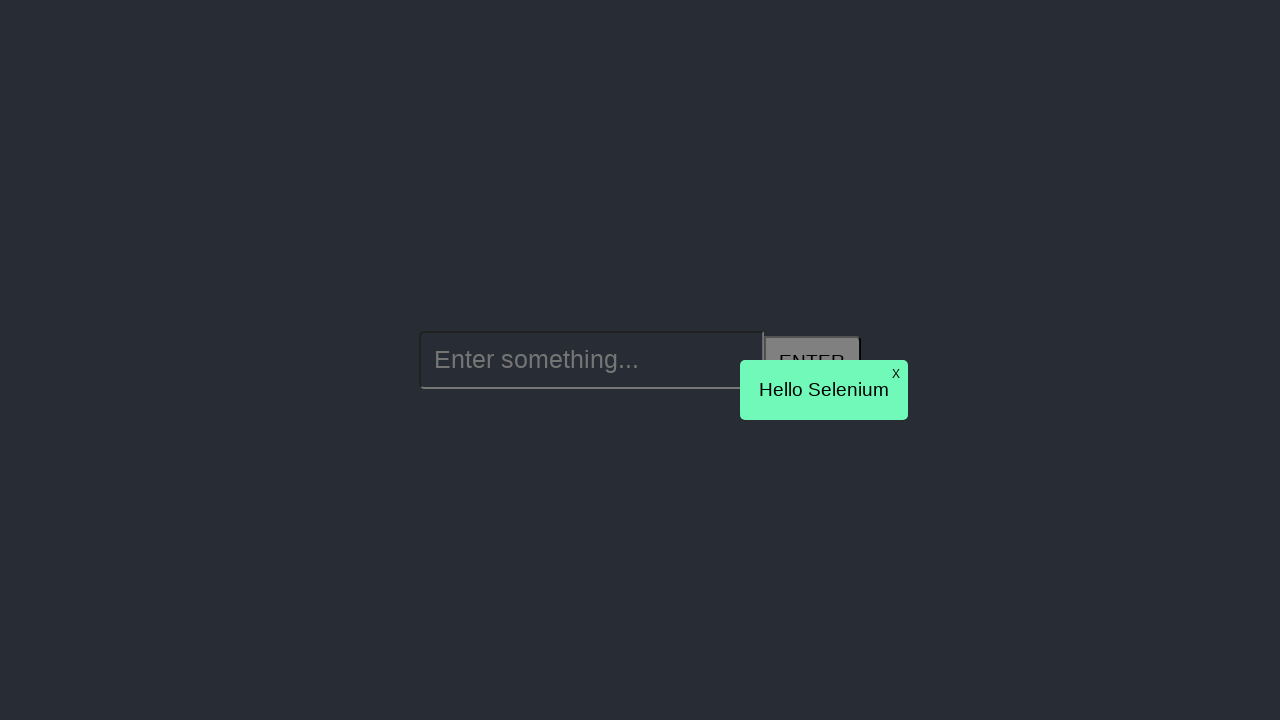